Navigates to a file download page and verifies that download links are present and clickable by clicking on the first available download link.

Starting URL: https://the-internet.herokuapp.com/download

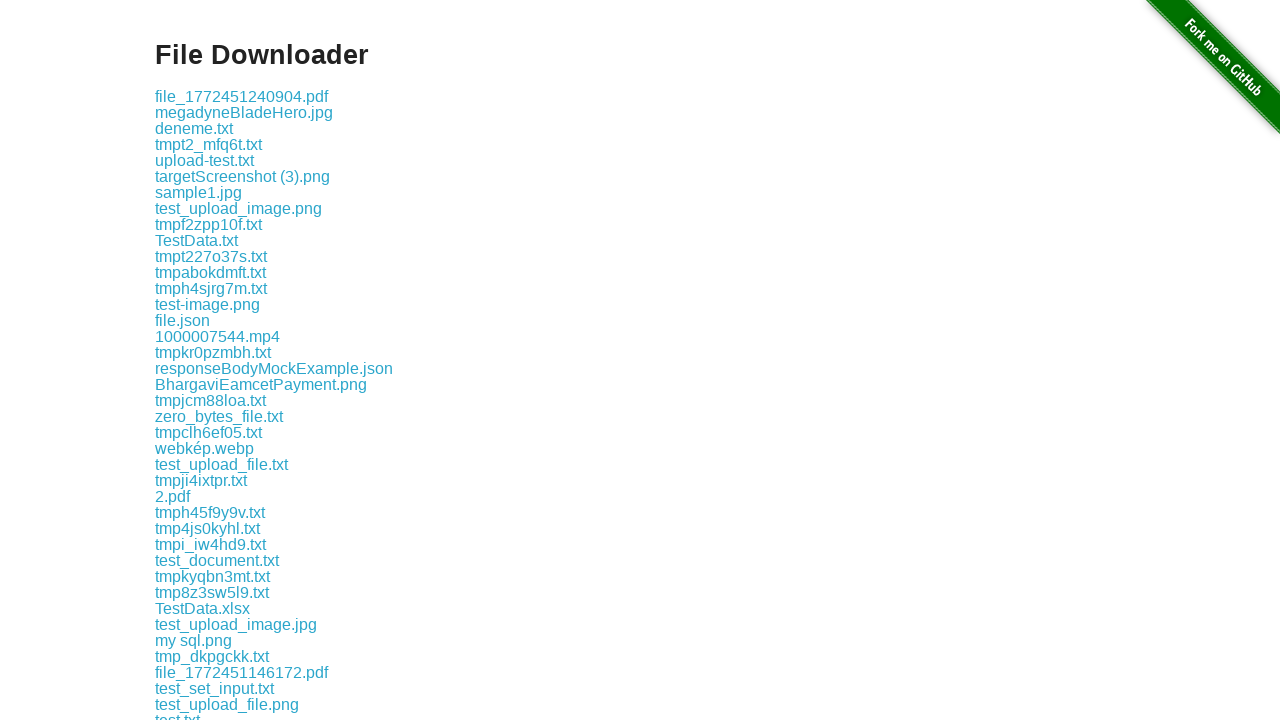

Waited for download links to be visible on the page
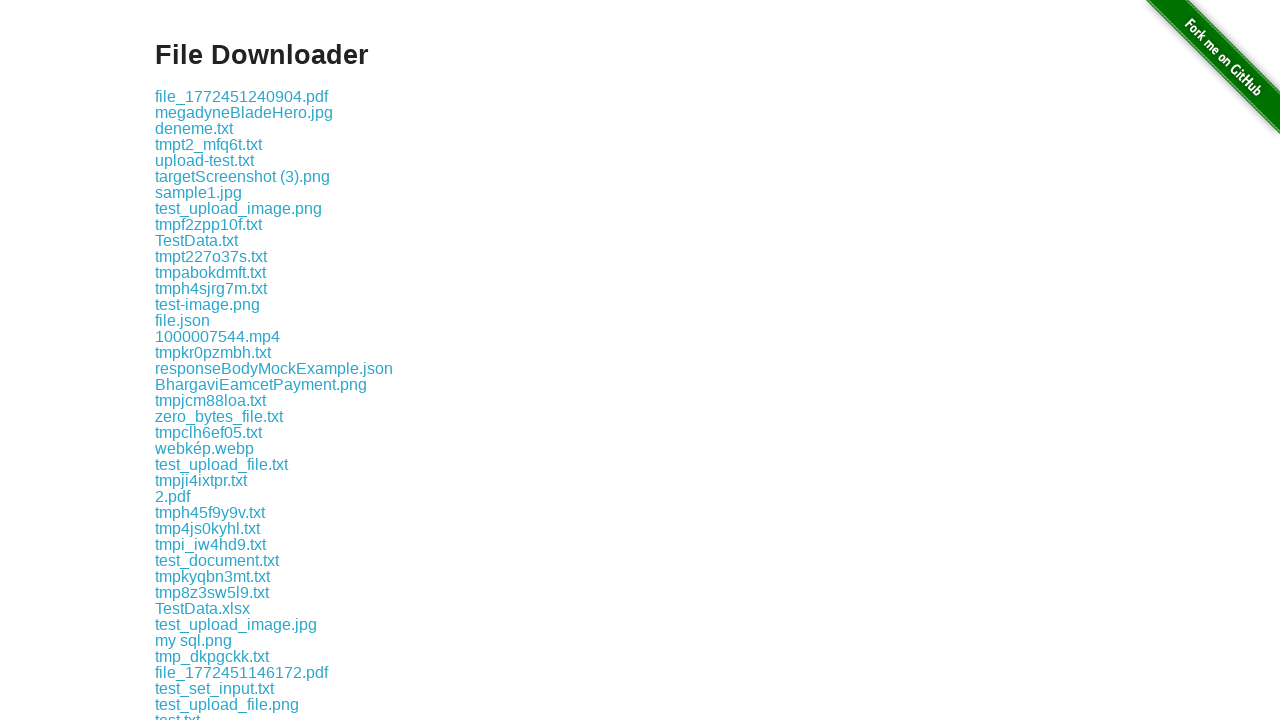

Located all download links on the page
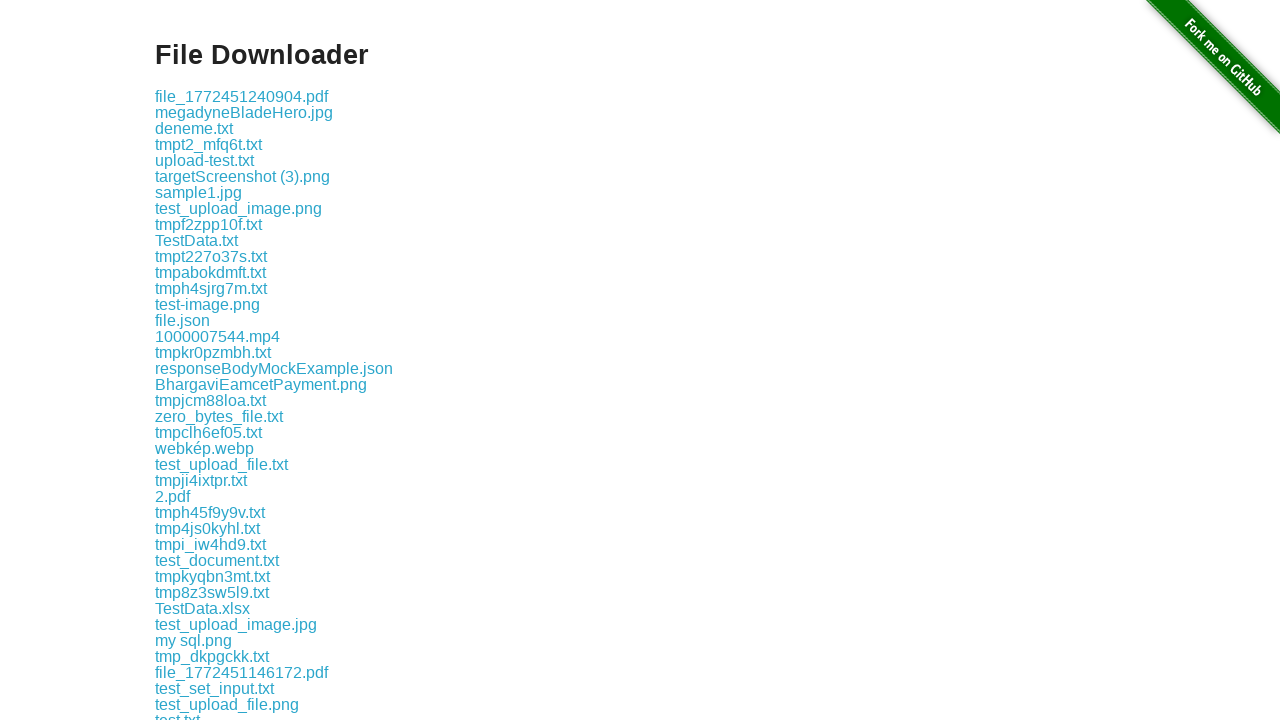

Clicked the first download link to verify it is clickable at (242, 96) on a[href*='download'] >> nth=0
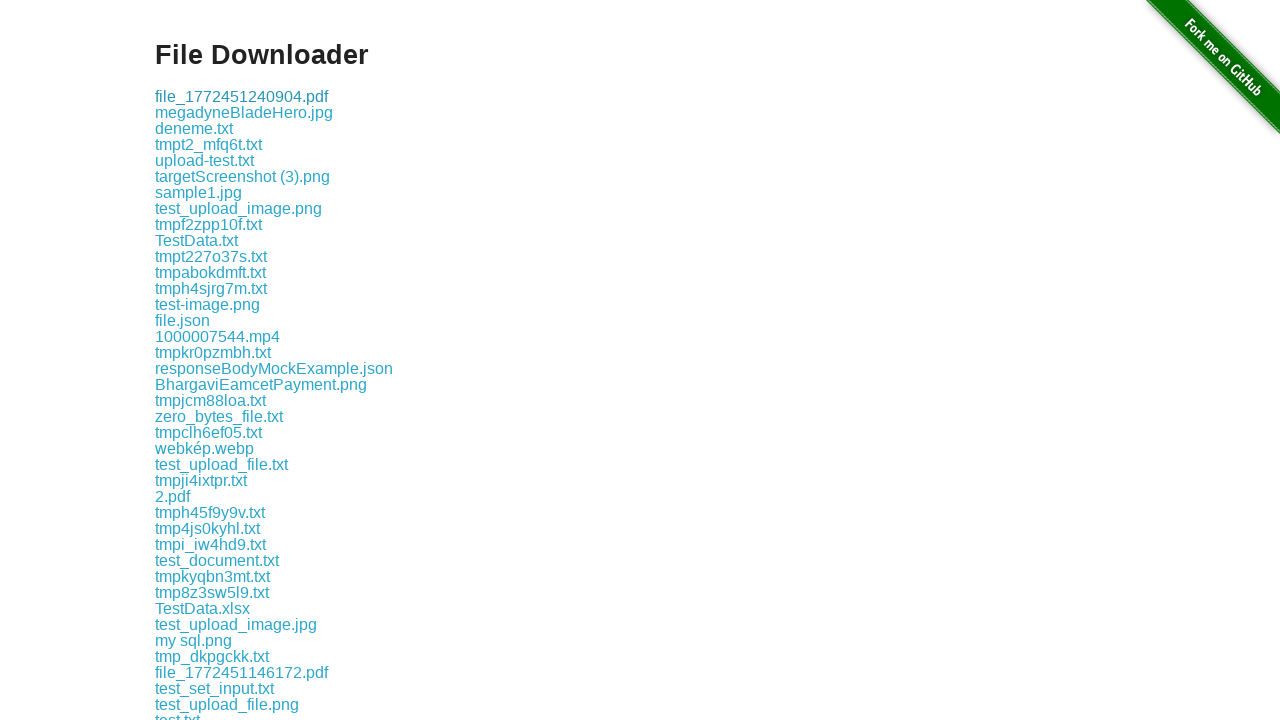

Waited for download action to process
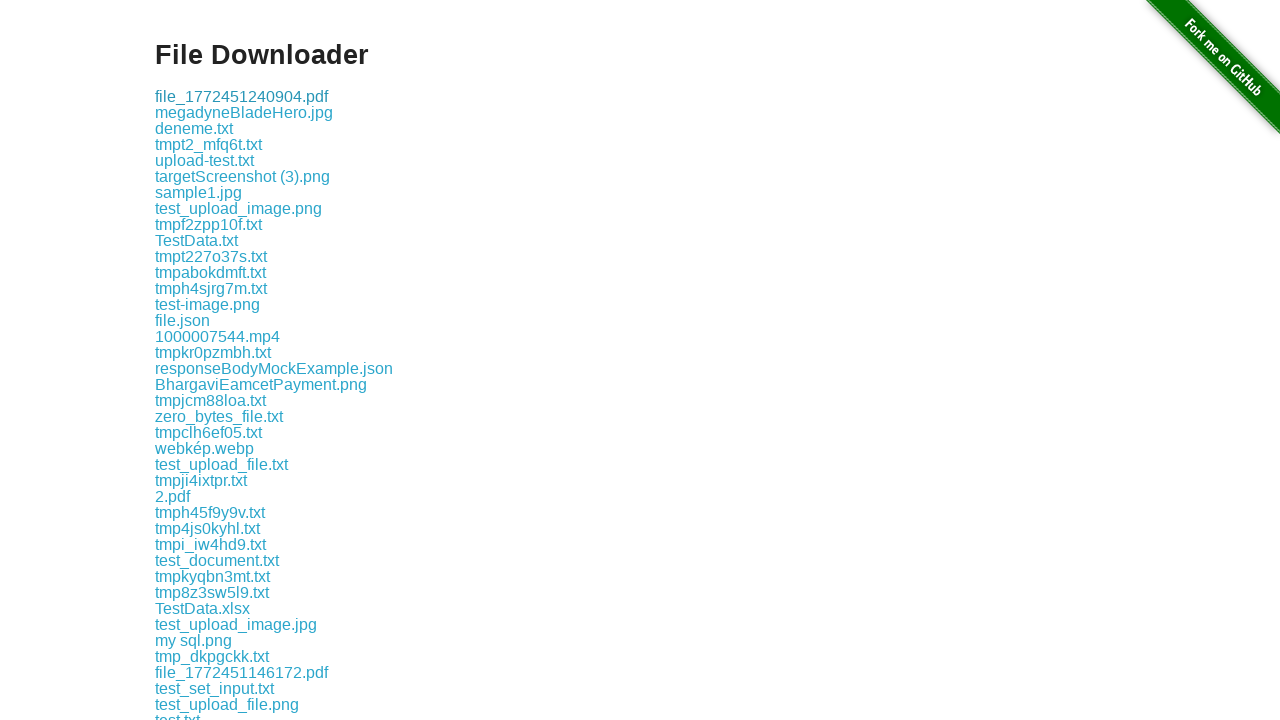

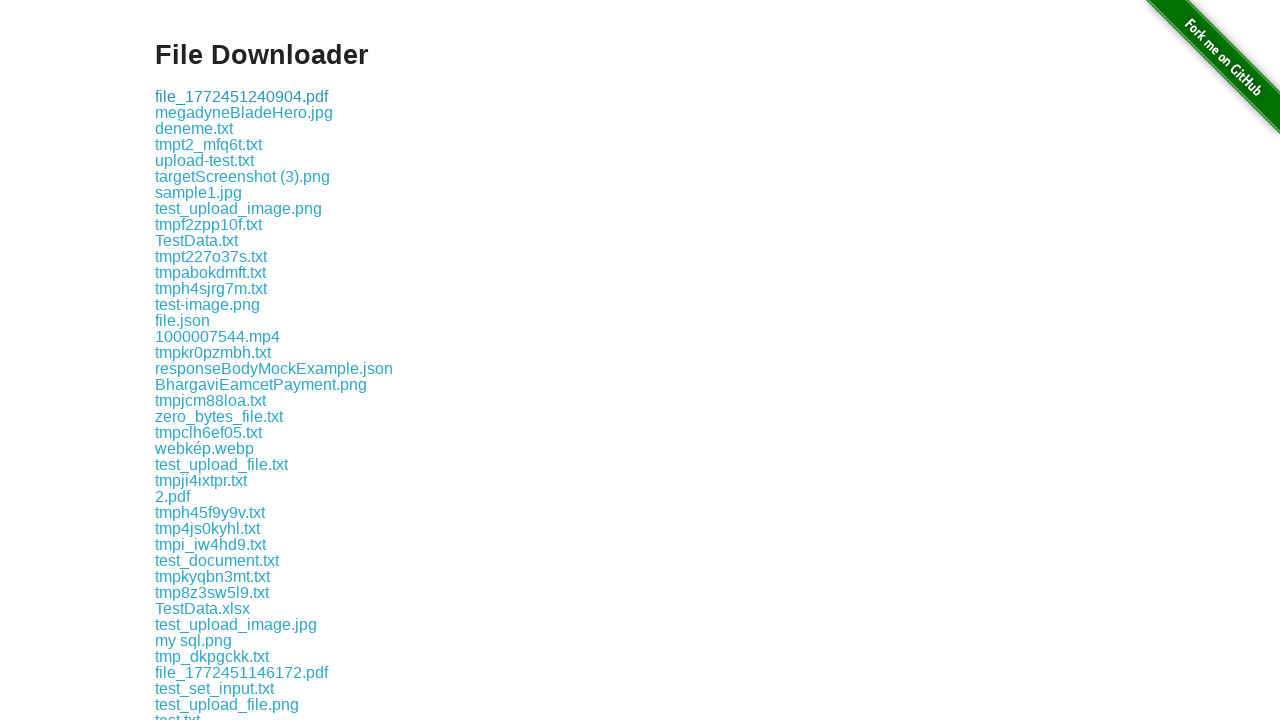